Tests dropdown selection functionality by selecting "Option 1" from a dropdown menu and verifying it was selected

Starting URL: https://the-internet.herokuapp.com/dropdown

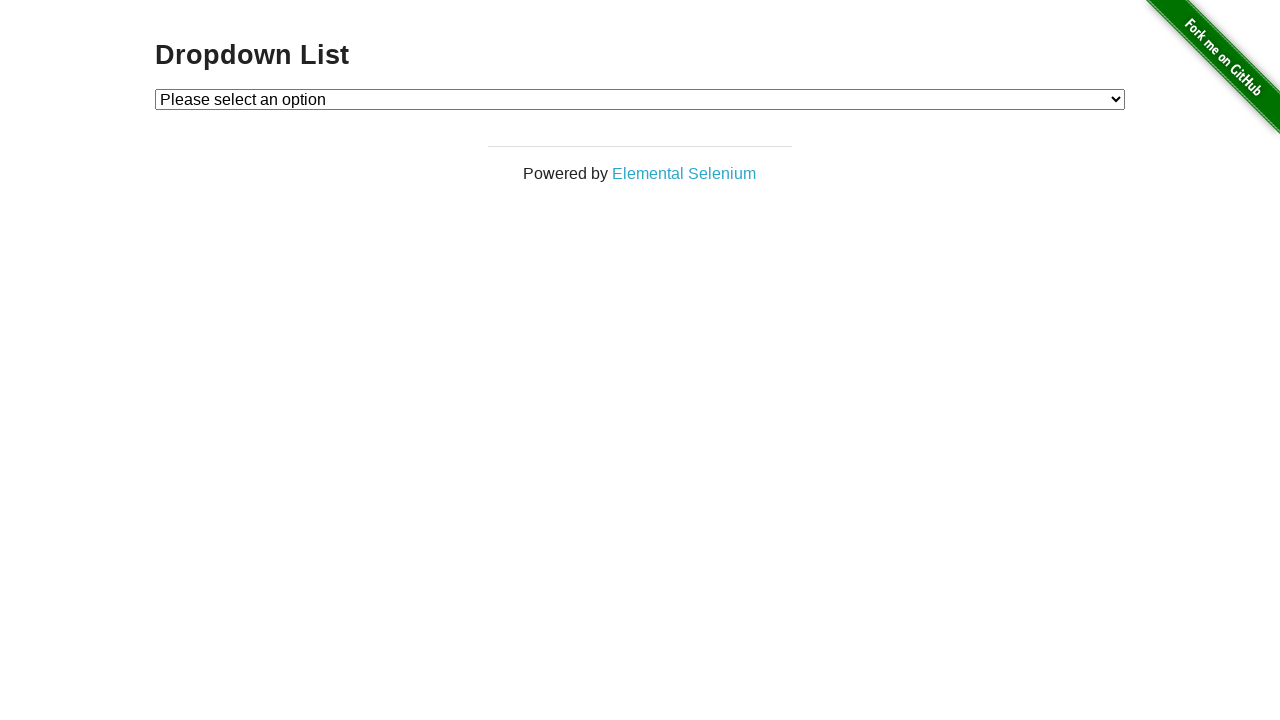

Navigated to dropdown page
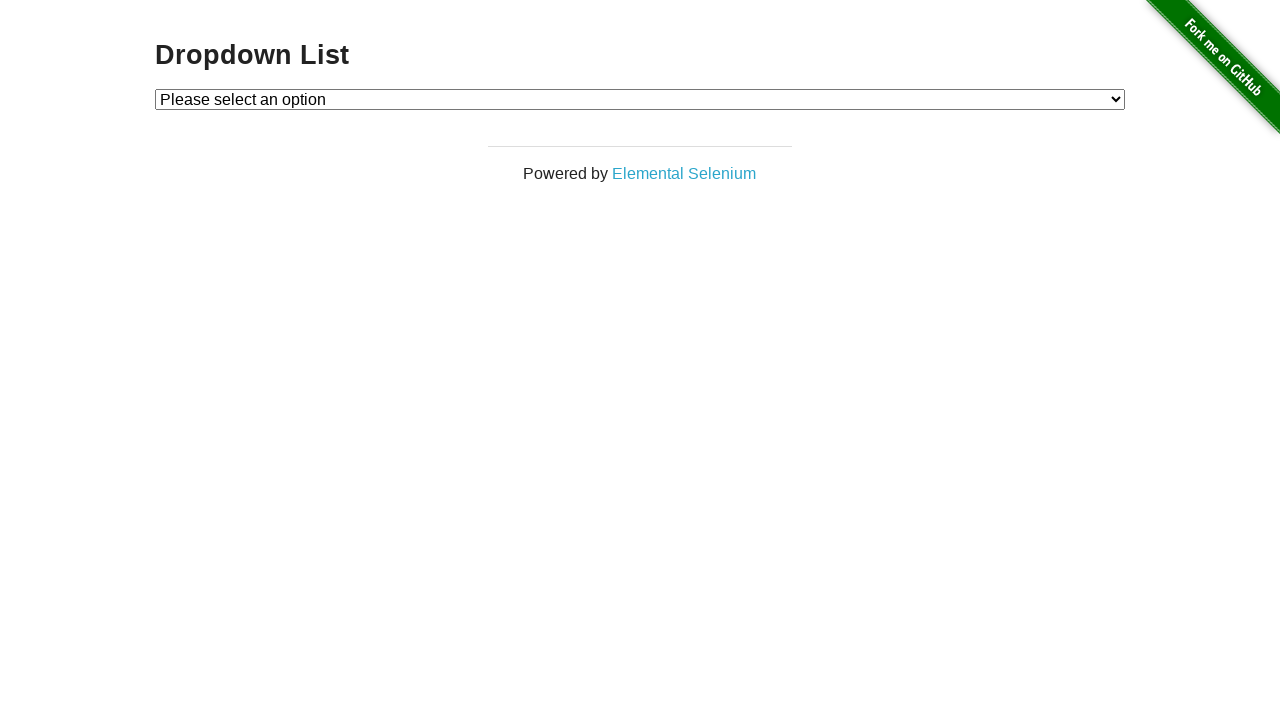

Located dropdown element
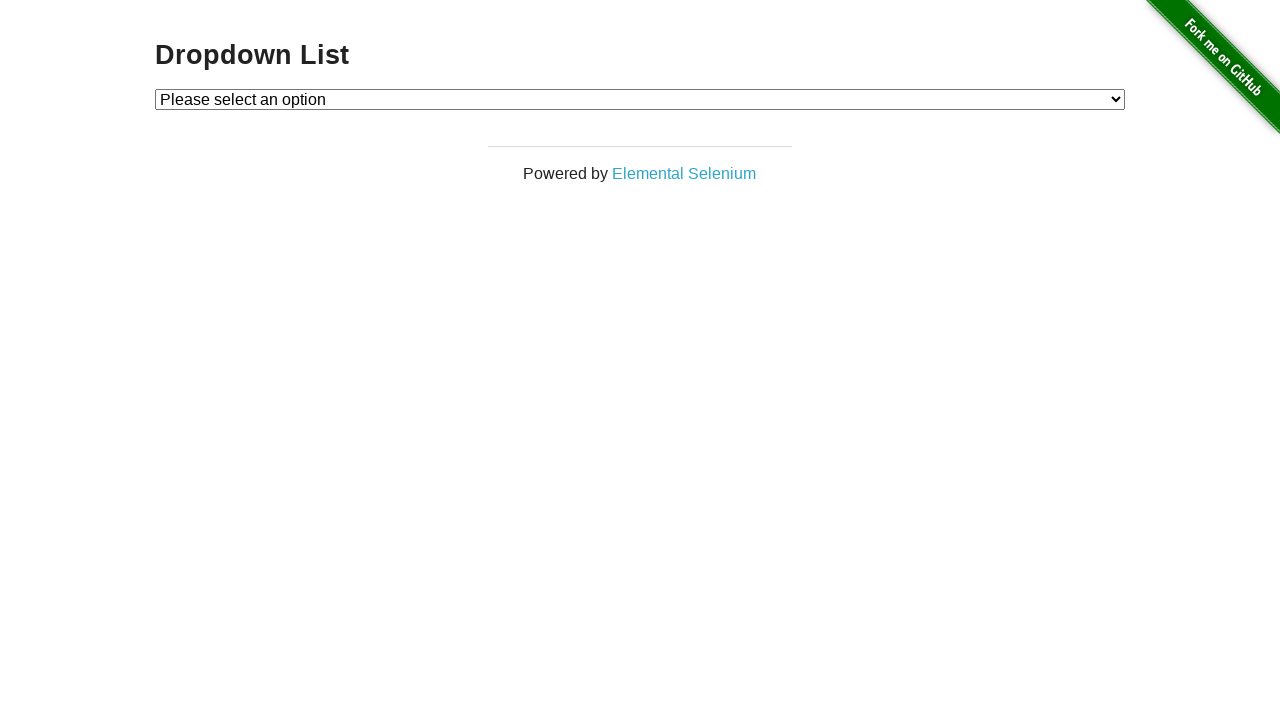

Selected 'Option 1' from dropdown menu on #dropdown
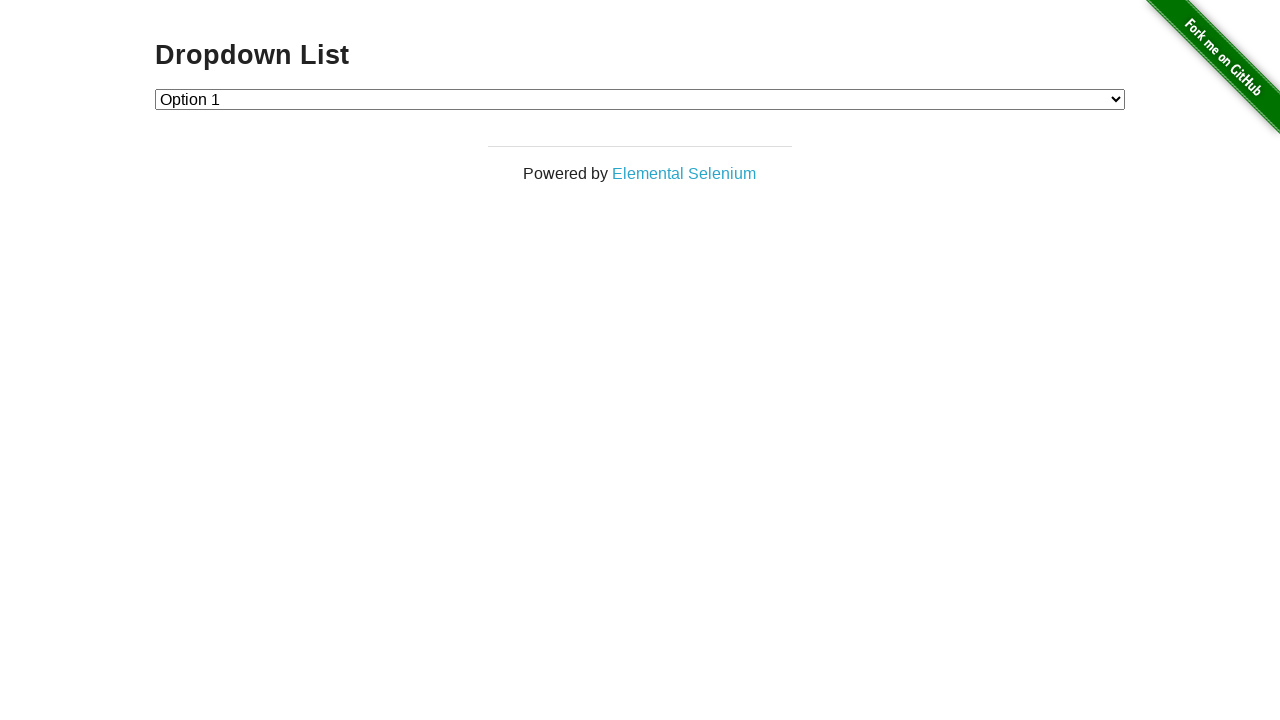

Verified that 'Option 1' was successfully selected
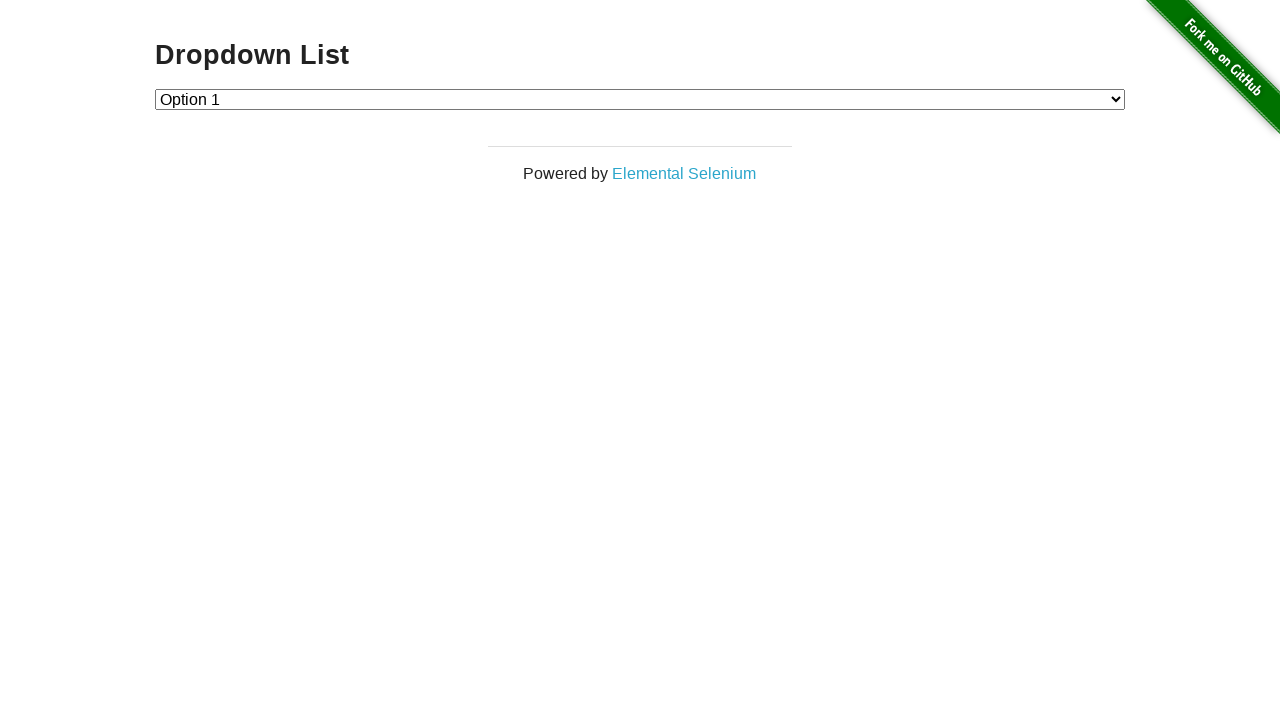

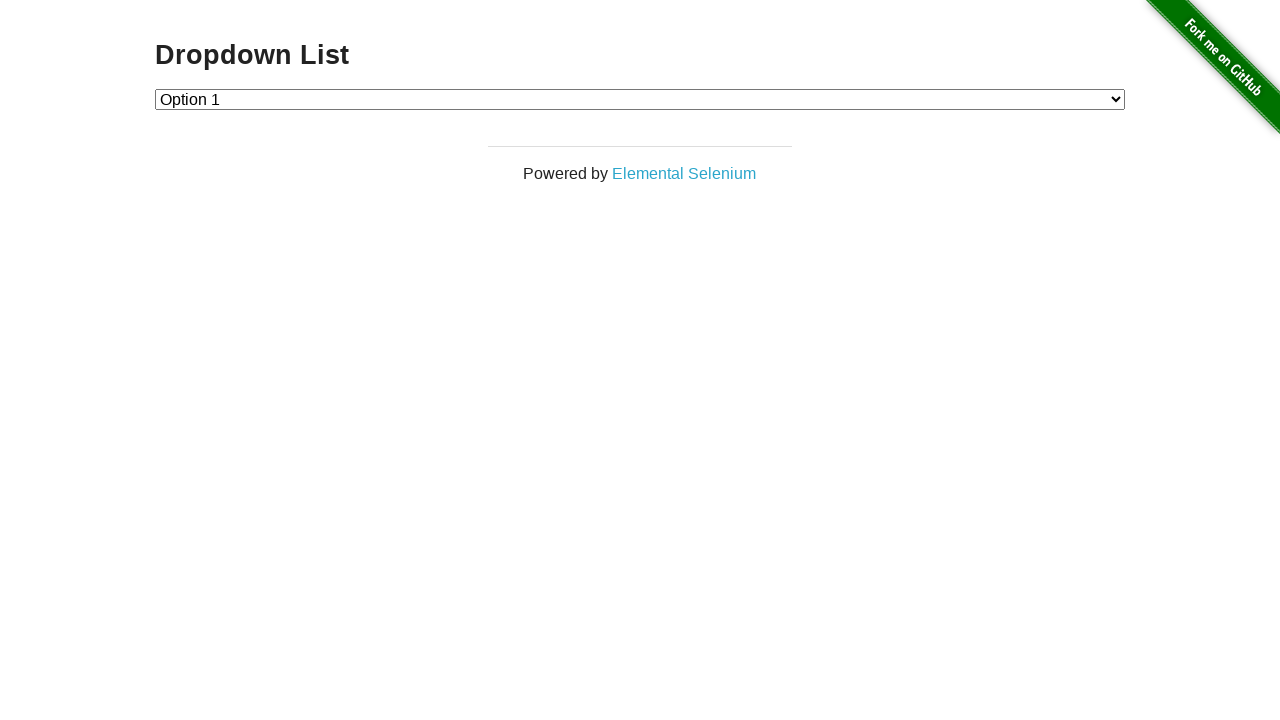